Tests a registration form by filling in the first name and last name fields with sample data

Starting URL: https://loopcamp.vercel.app/registration_form.html

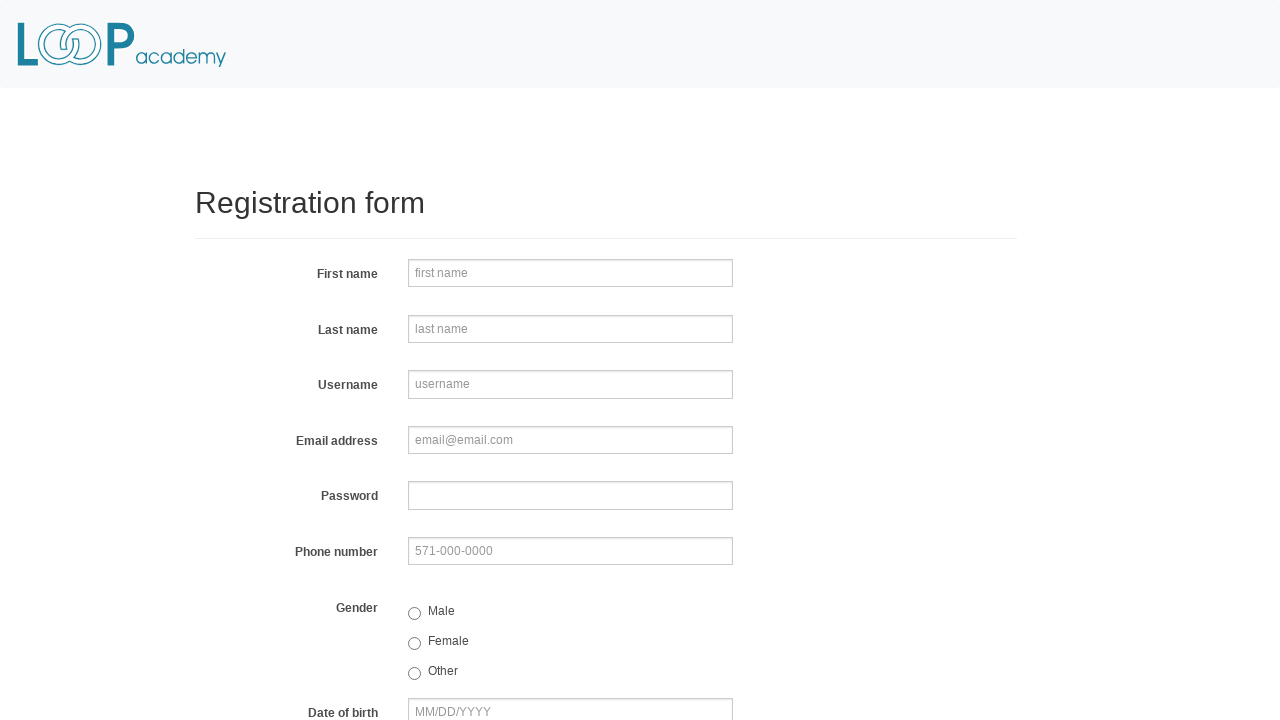

Filled first name field with 'Loop' on input[name='firstname']
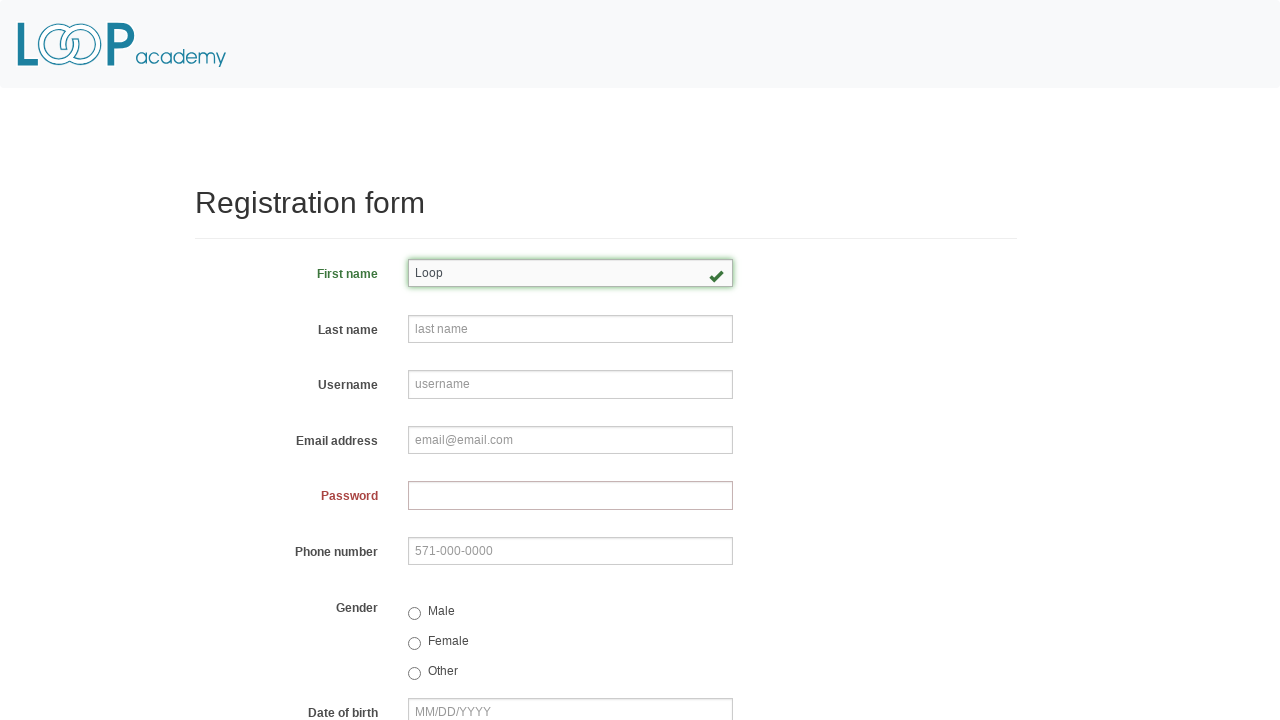

Filled last name field with 'Academy' on input[name='lastname']
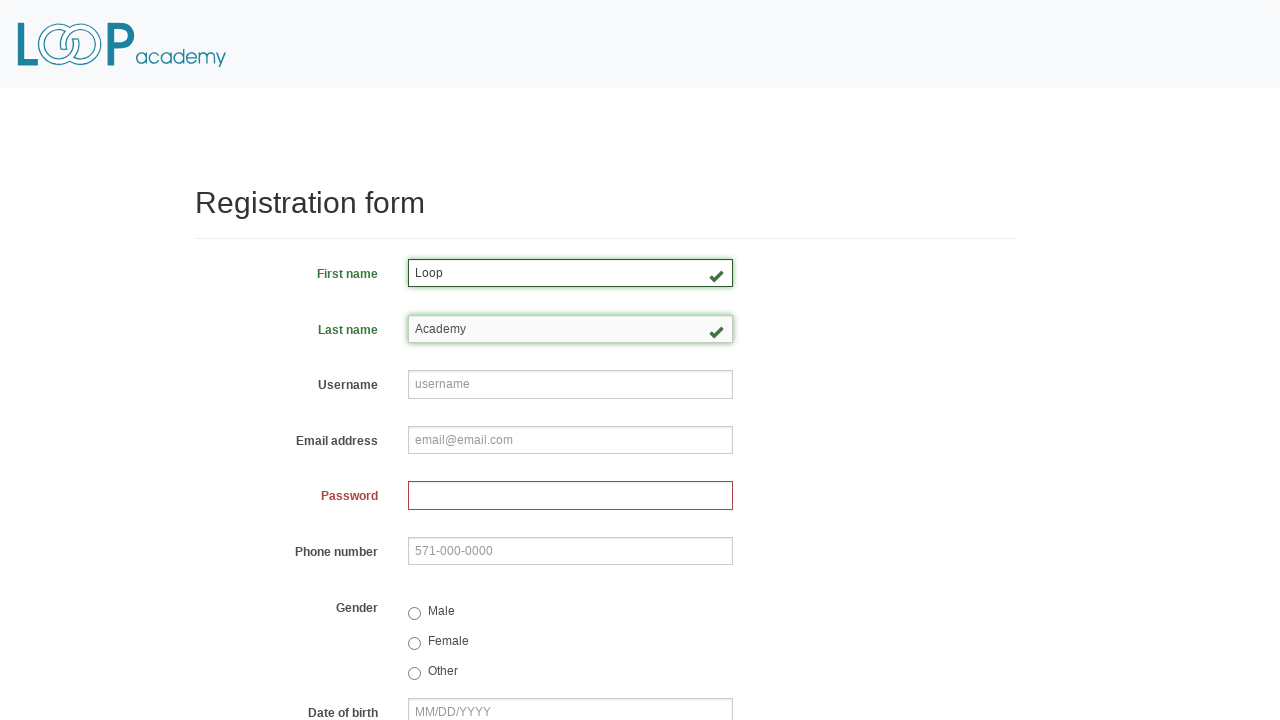

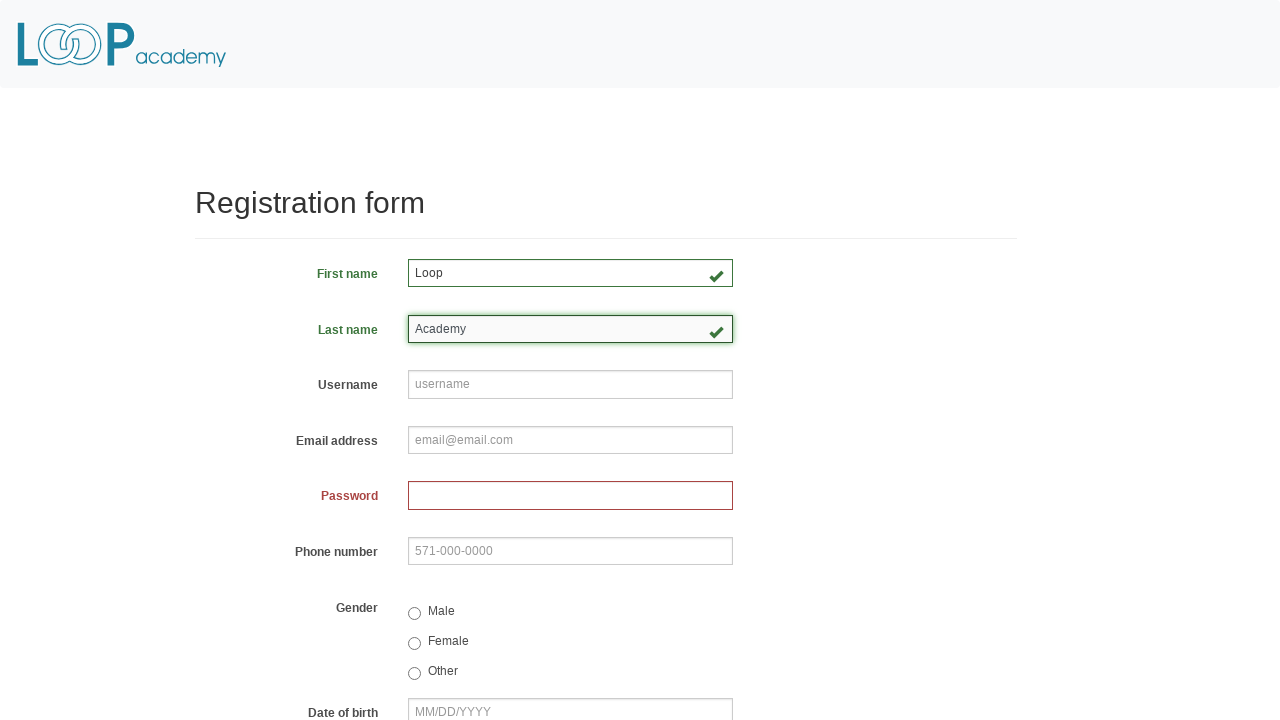